Tests marking all items as completed using the toggle all checkbox

Starting URL: https://demo.playwright.dev/todomvc

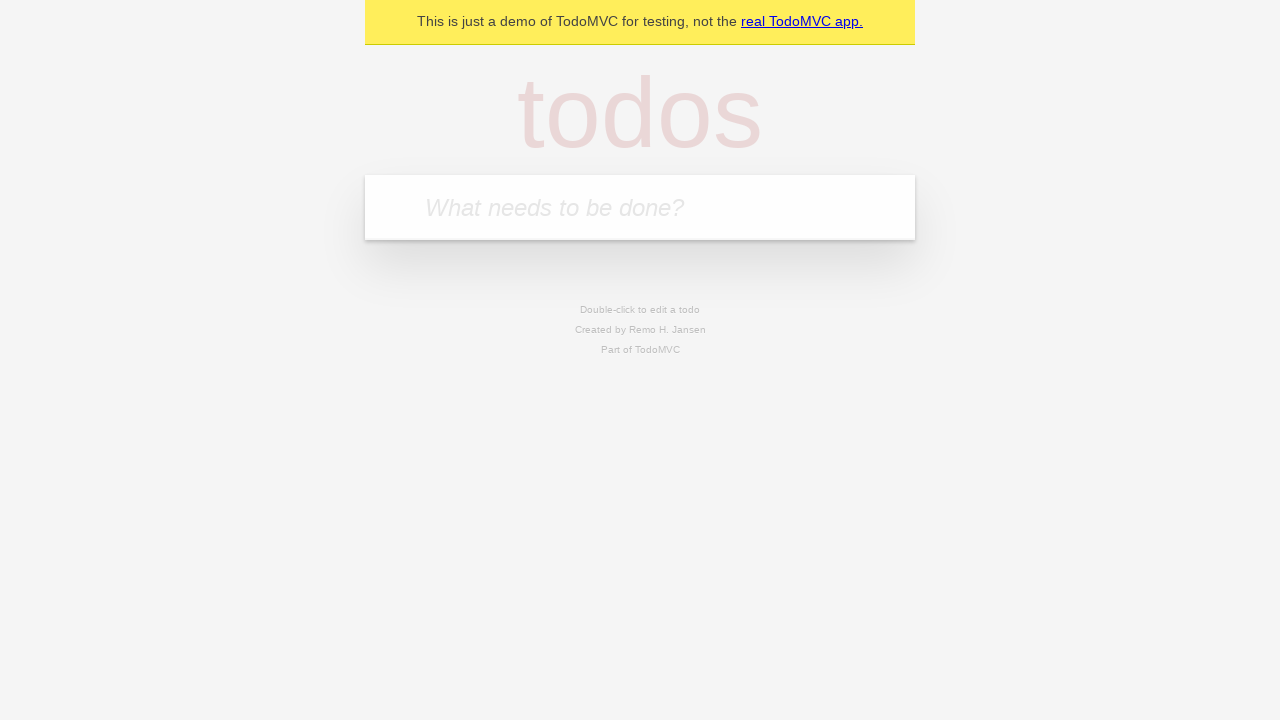

Filled todo input with 'watch deck the halls' on internal:attr=[placeholder="What needs to be done?"i]
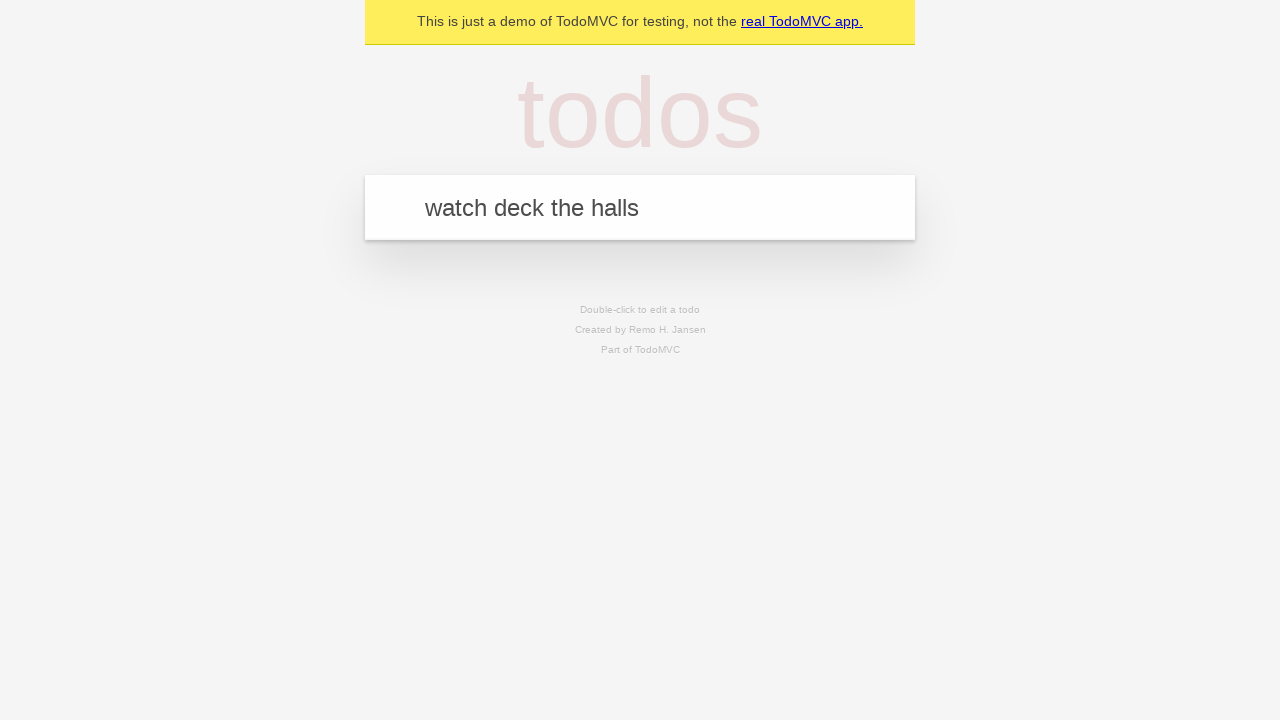

Pressed Enter to create todo 'watch deck the halls' on internal:attr=[placeholder="What needs to be done?"i]
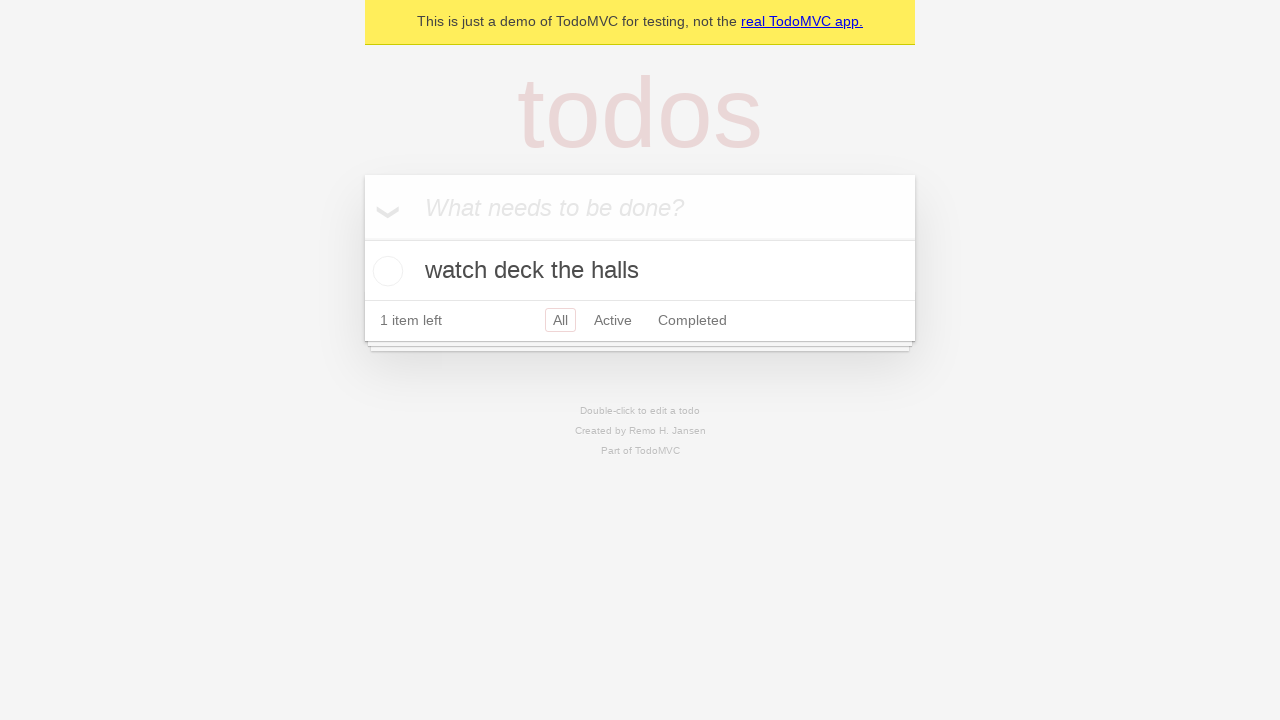

Filled todo input with 'feed the cat' on internal:attr=[placeholder="What needs to be done?"i]
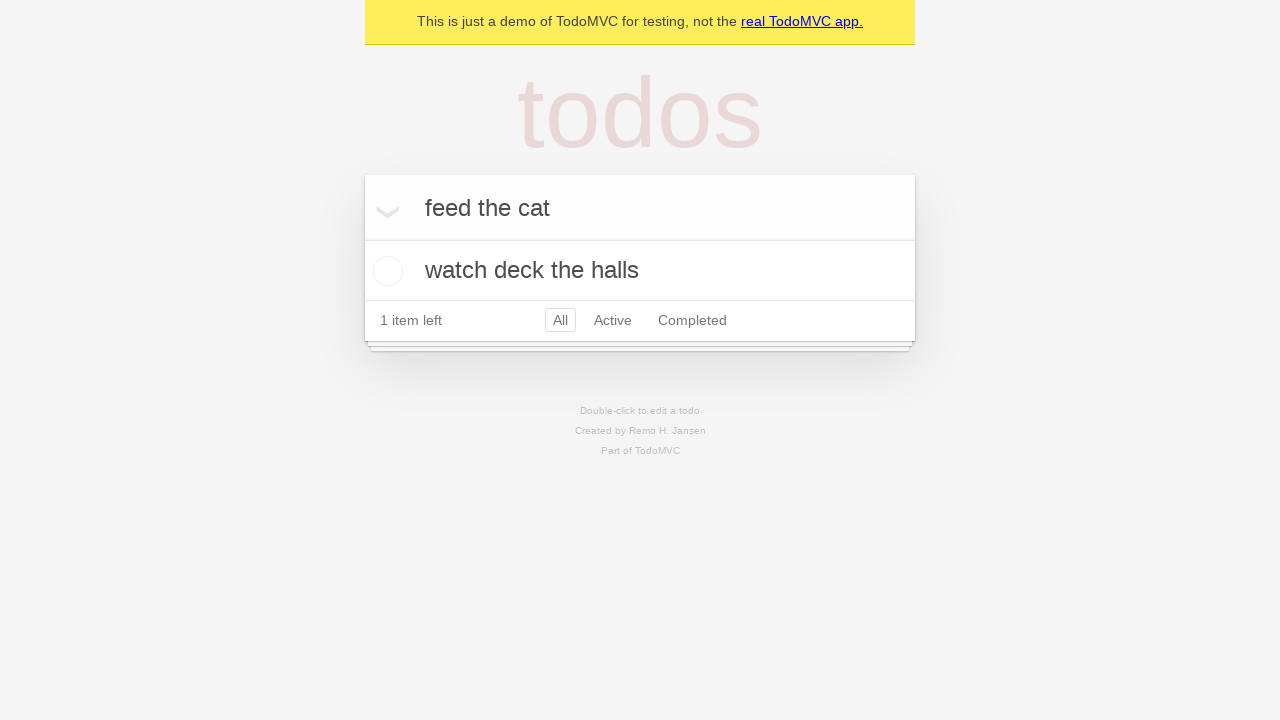

Pressed Enter to create todo 'feed the cat' on internal:attr=[placeholder="What needs to be done?"i]
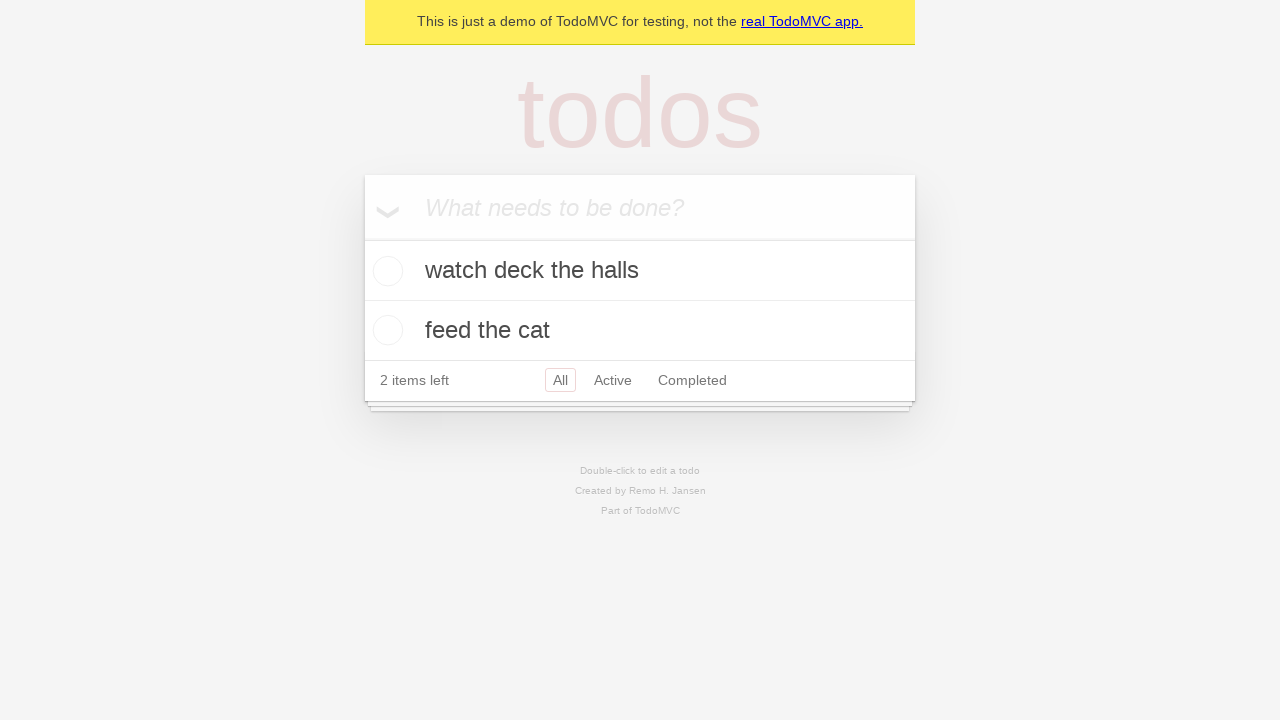

Filled todo input with 'book a doctors appointment' on internal:attr=[placeholder="What needs to be done?"i]
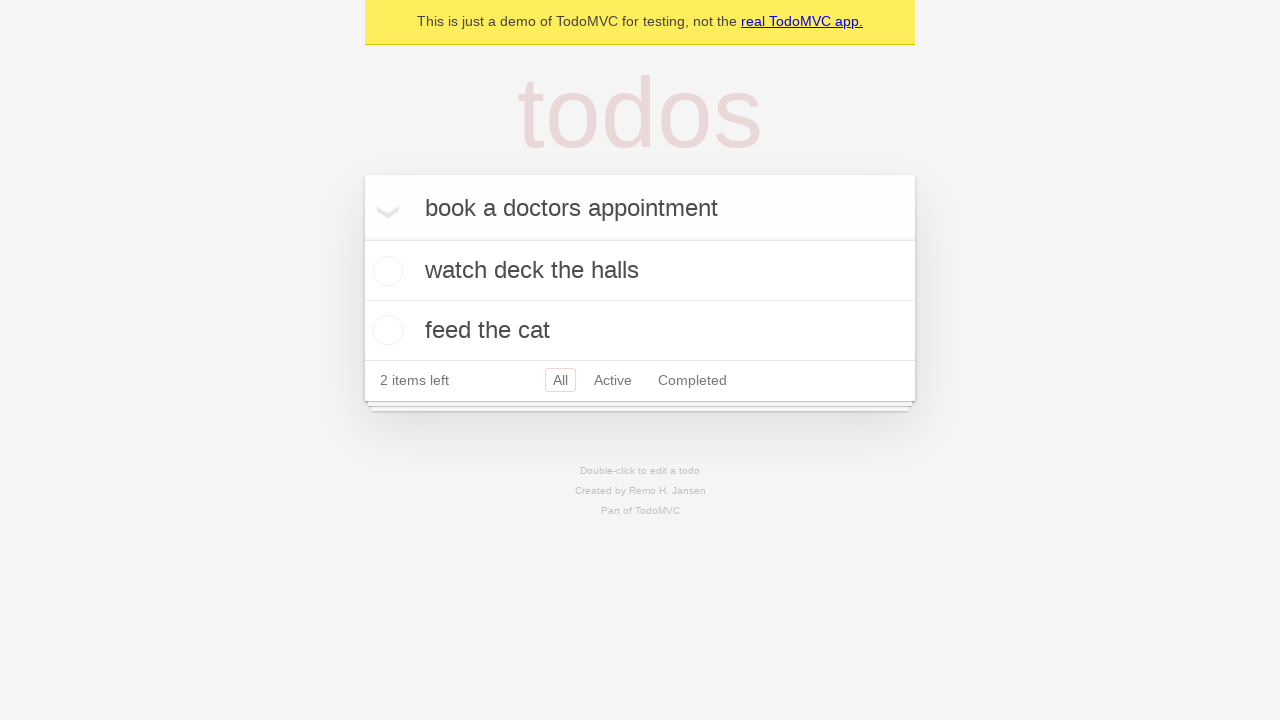

Pressed Enter to create todo 'book a doctors appointment' on internal:attr=[placeholder="What needs to be done?"i]
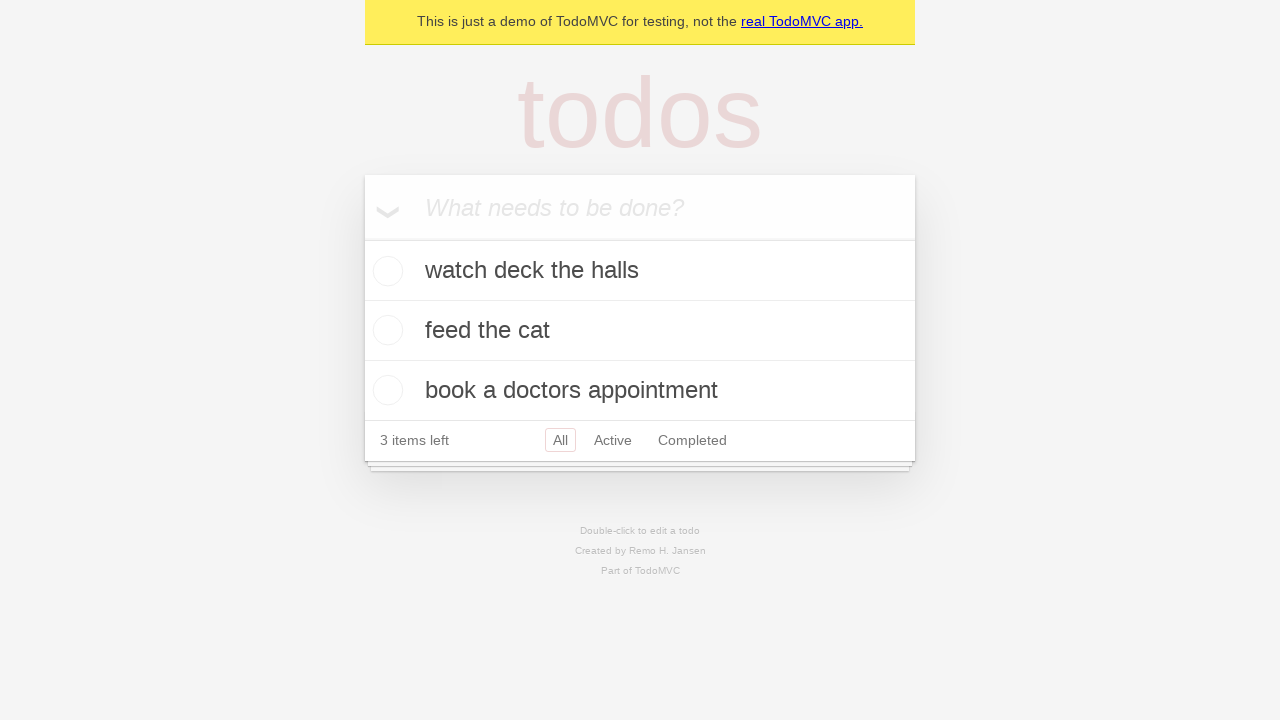

Todo items loaded on page
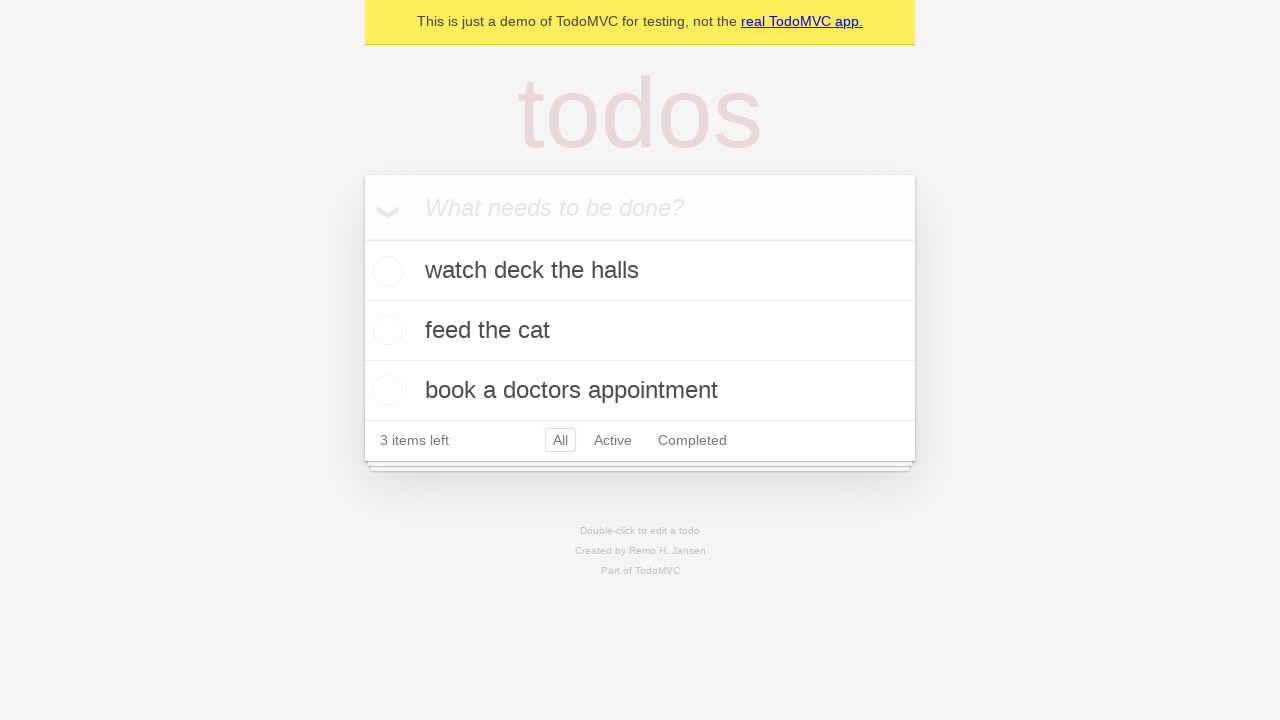

Clicked 'Mark all as complete' checkbox to mark all todos as completed at (362, 238) on internal:label="Mark all as complete"i
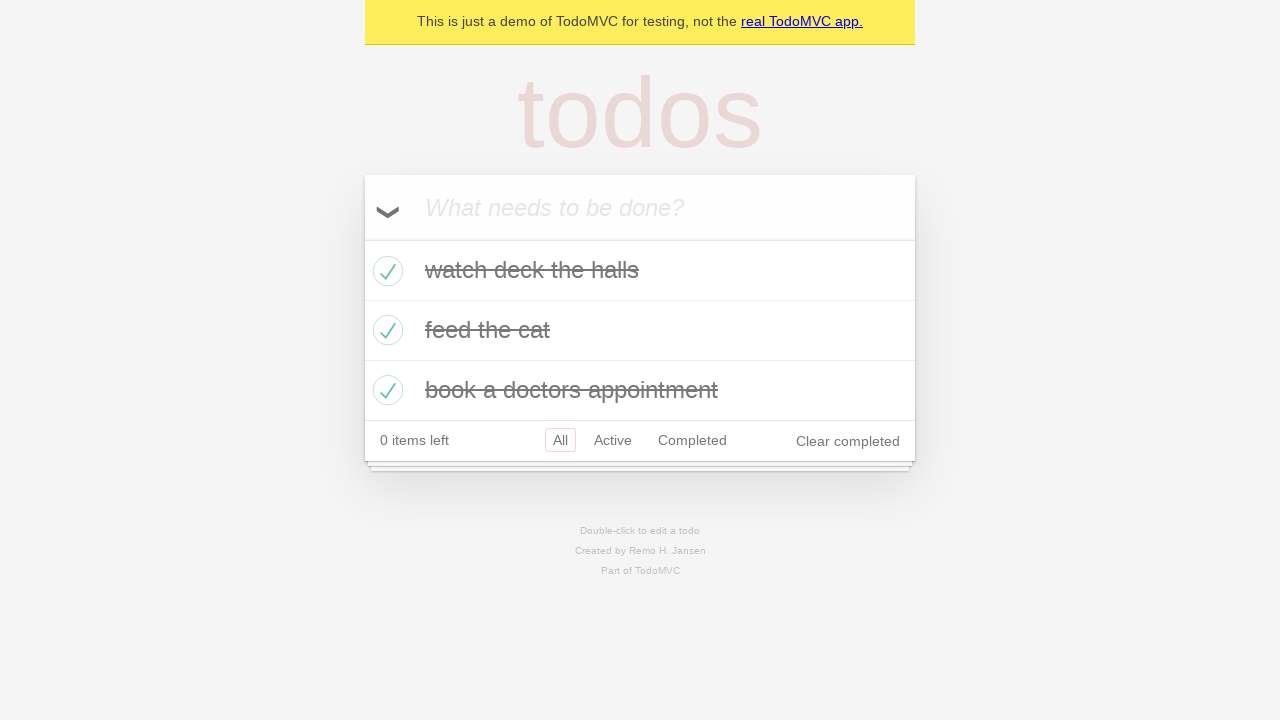

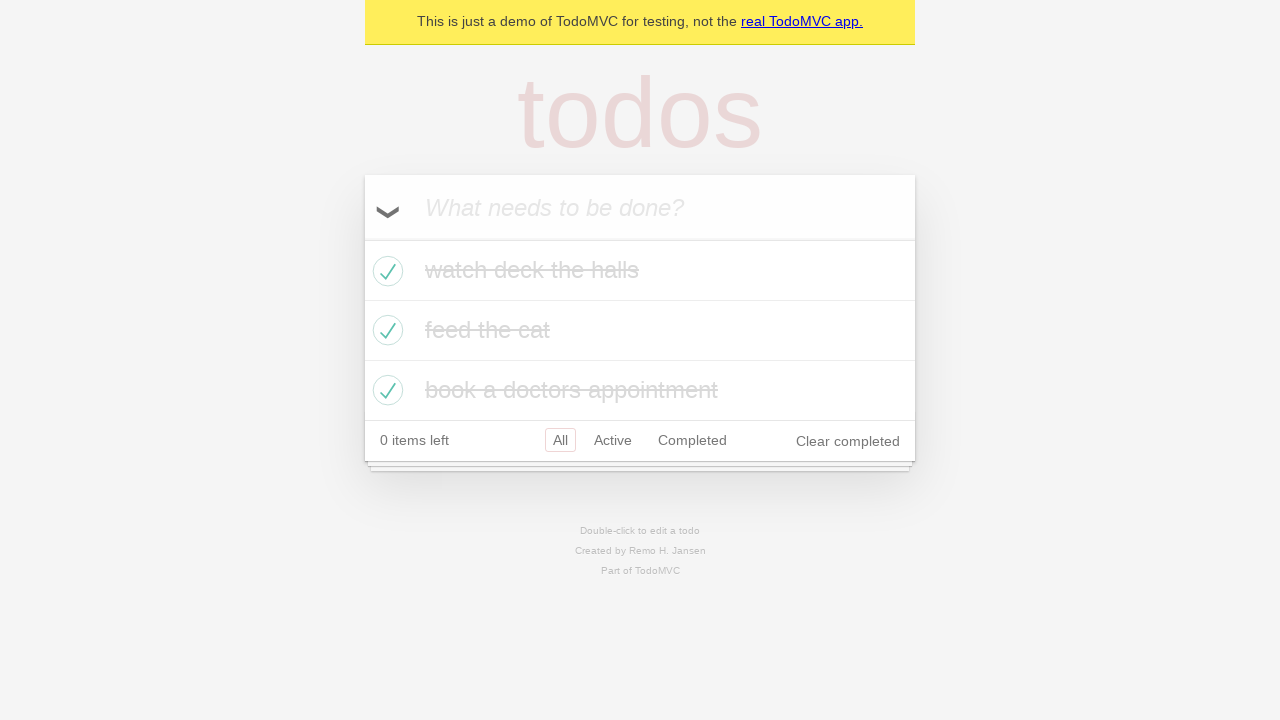